Tests drag and drop functionality by navigating to the Droppable demo page and dragging an element onto a drop target

Starting URL: https://jqueryui.com/

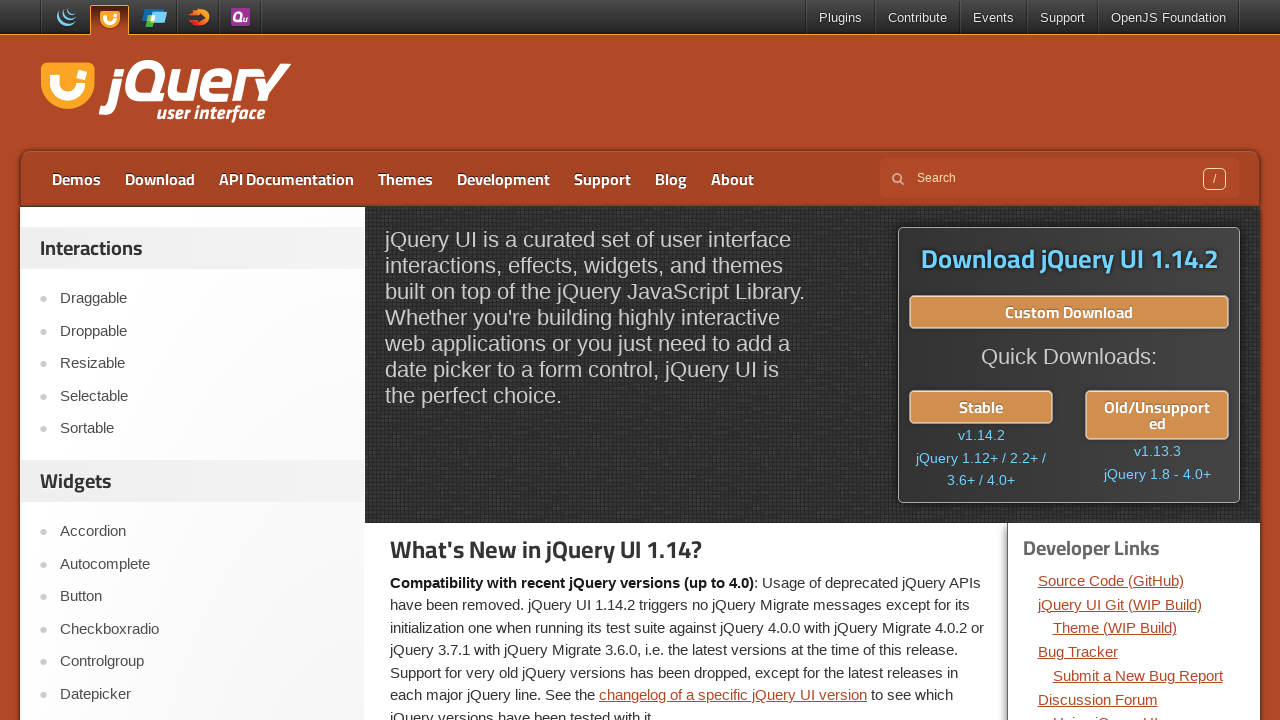

Clicked on Droppable link to navigate to demo page at (202, 331) on text=Droppable
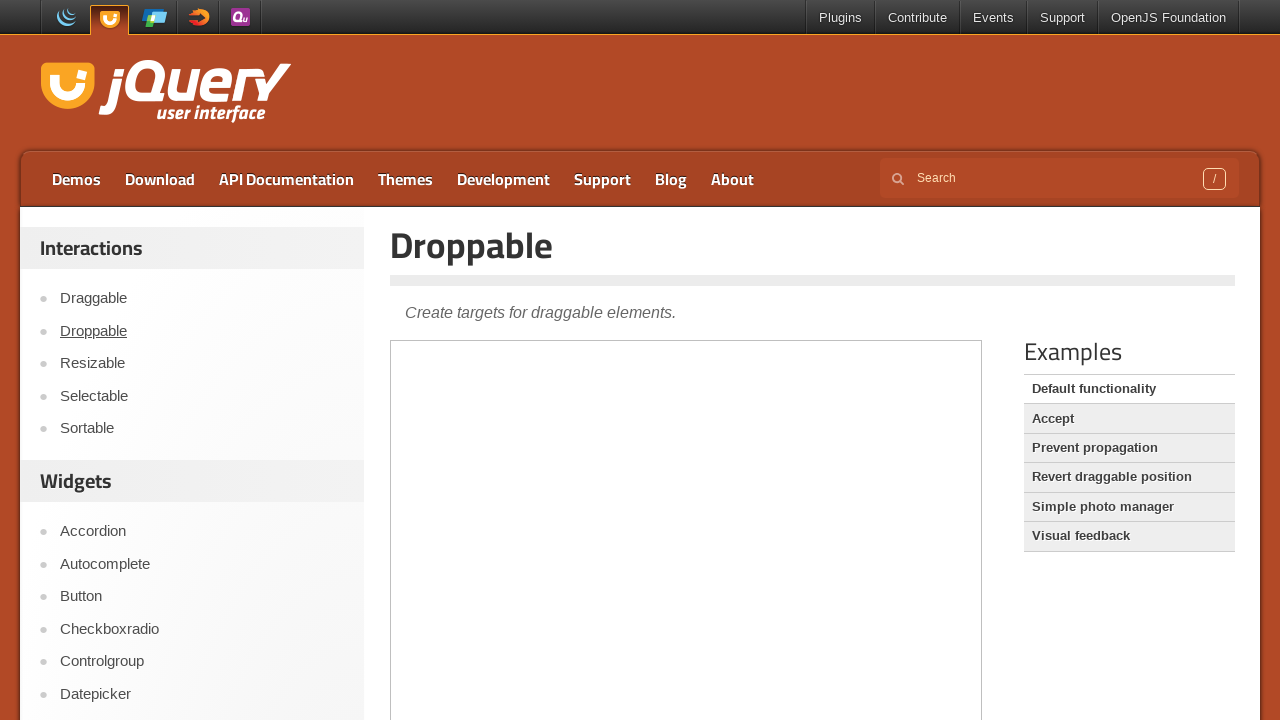

Located the demo iframe
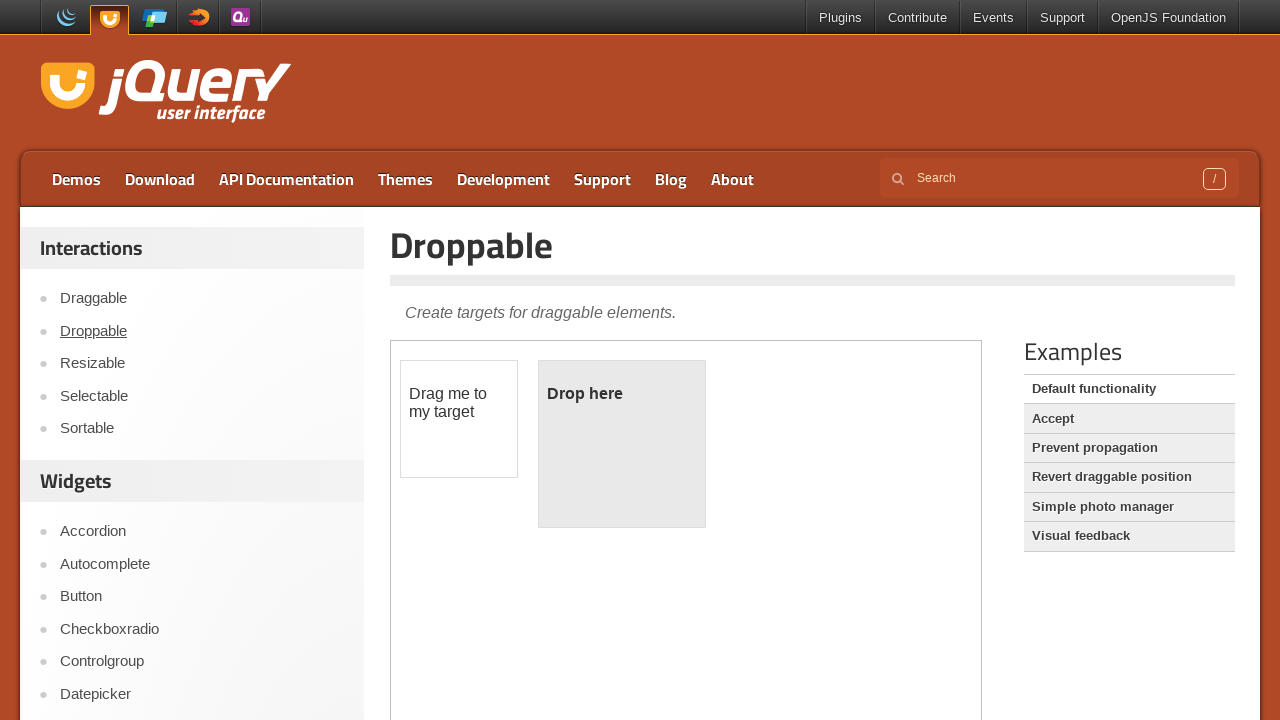

Located the draggable source element
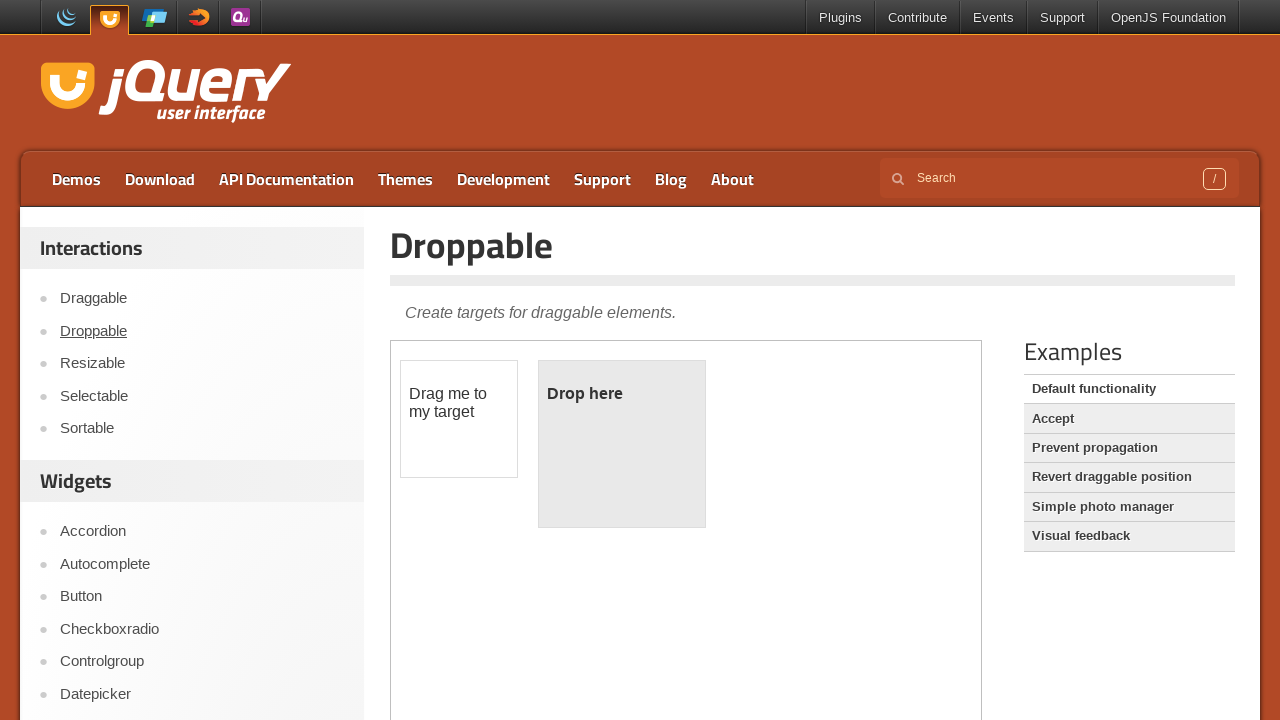

Located the droppable target element
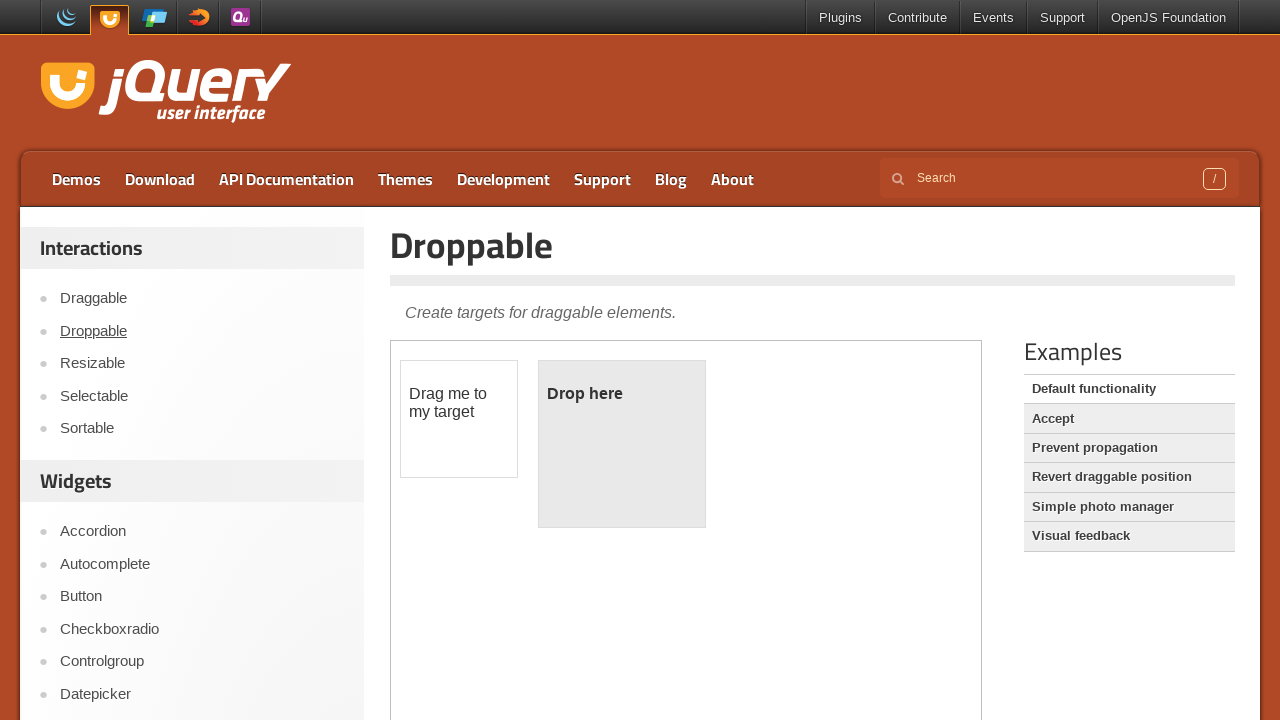

Dragged the source element onto the target drop zone at (622, 444)
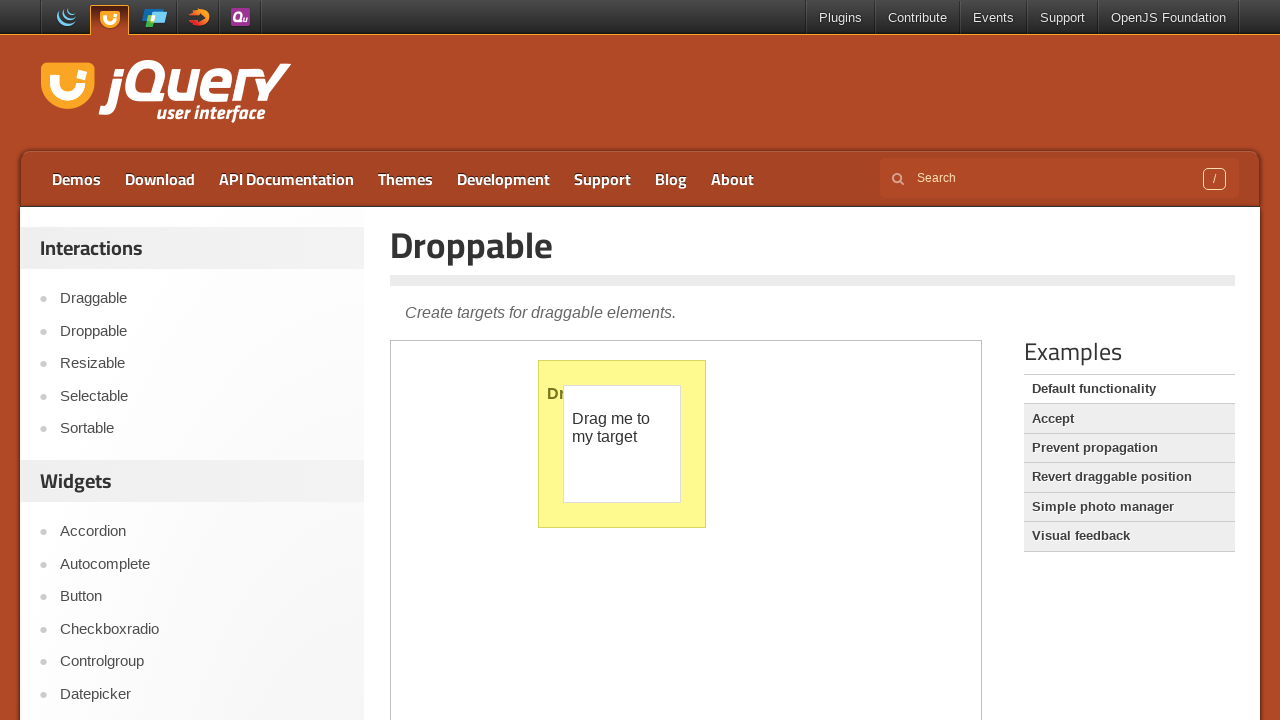

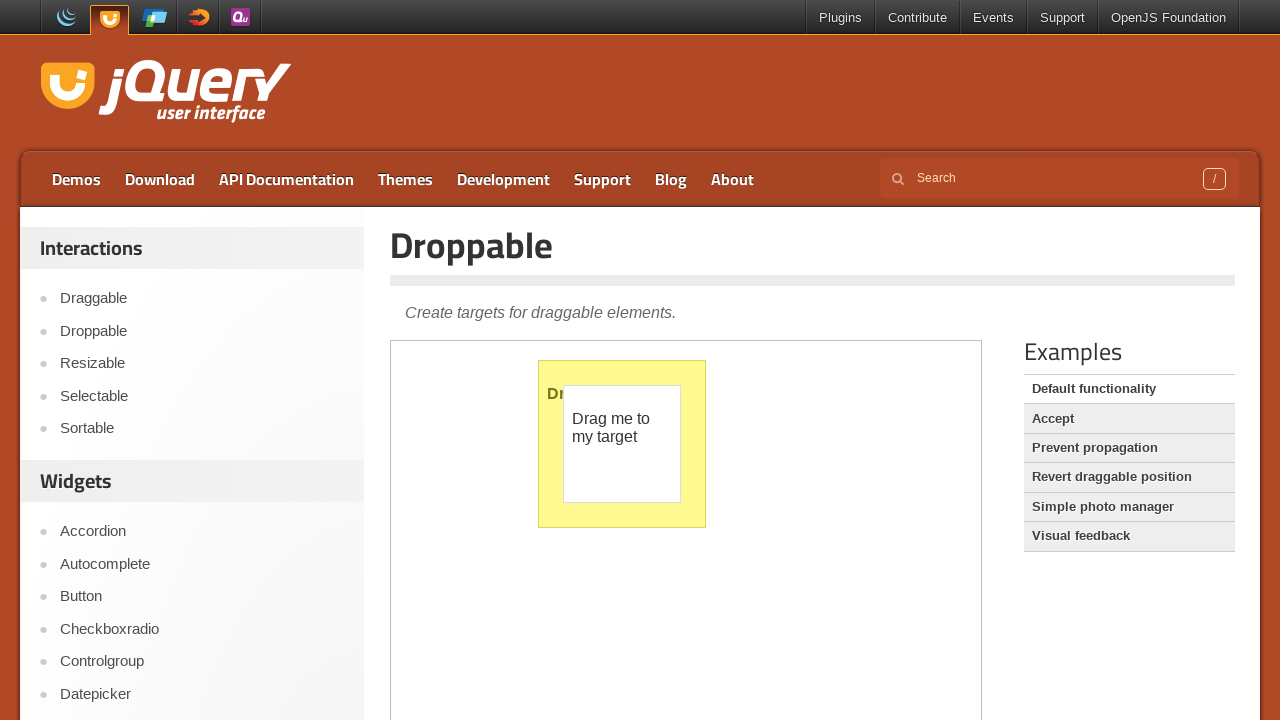